Tests various form interactions including login attempts, password reset flow, and form field filling on a locator practice page

Starting URL: https://rahulshettyacademy.com/locatorspractice/

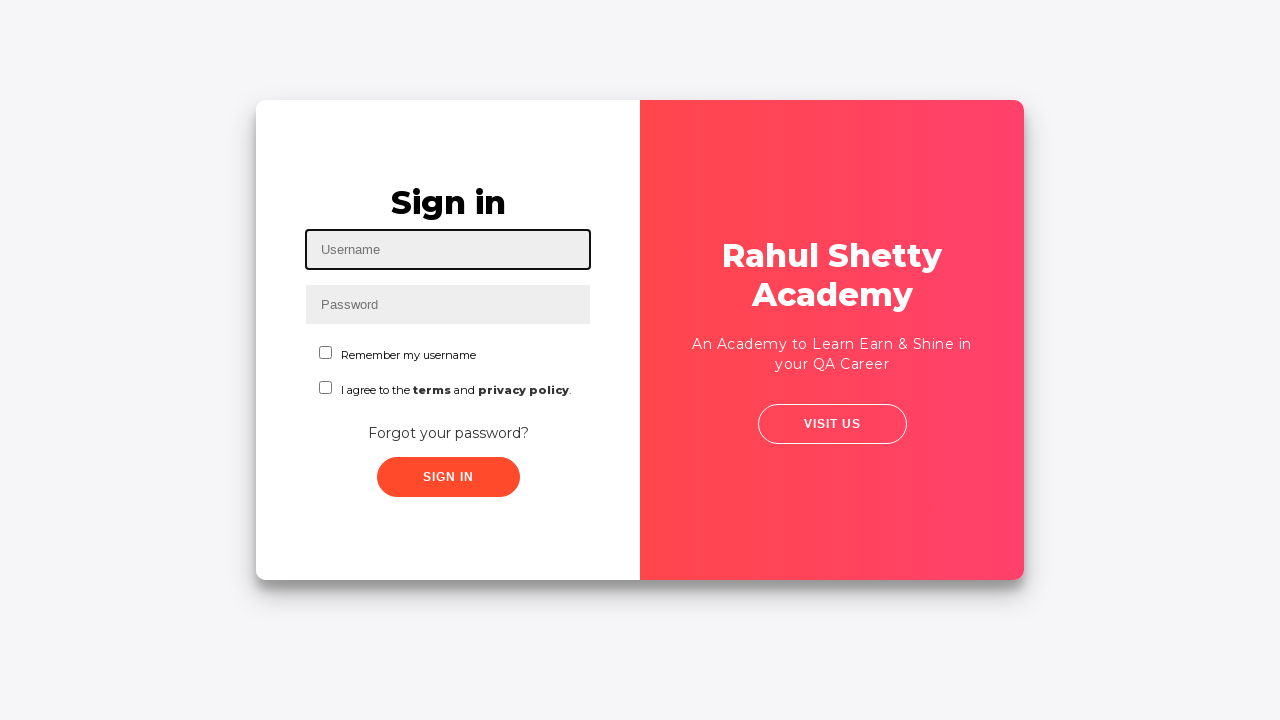

Filled username field with 'mohoshi' on #inputUsername
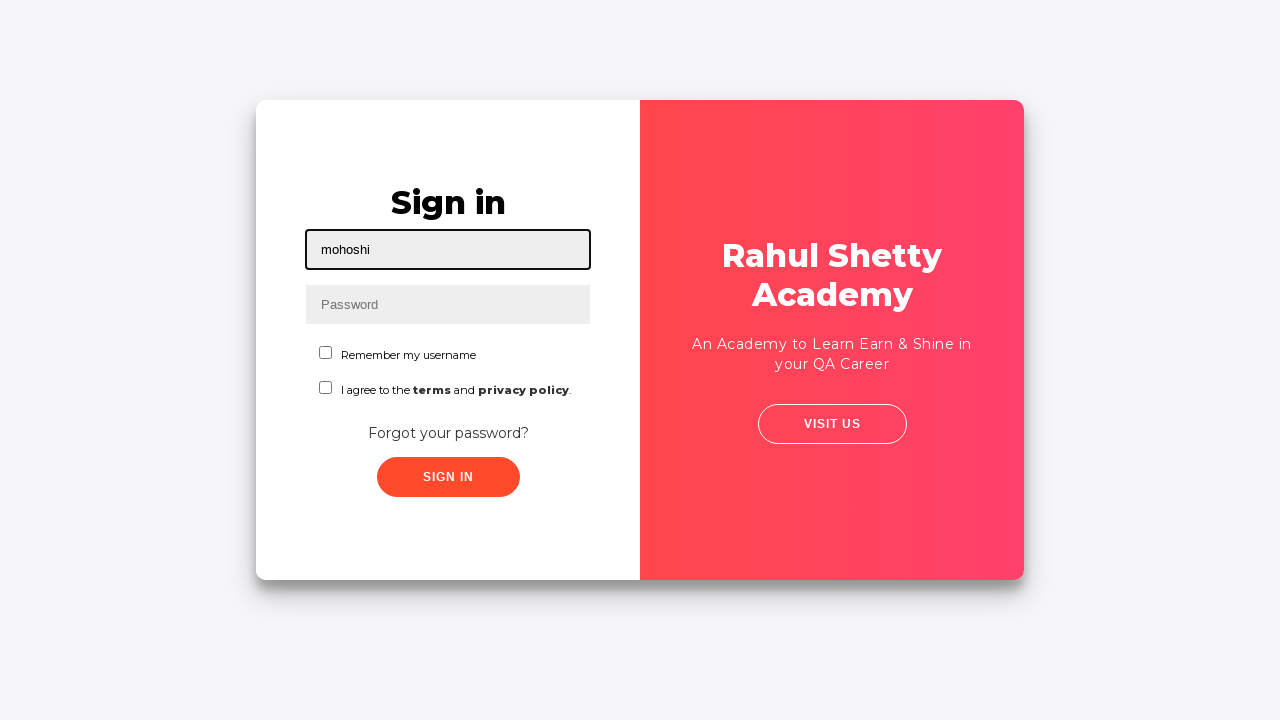

Filled password field with 'passwordField' on input[name='inputPassword']
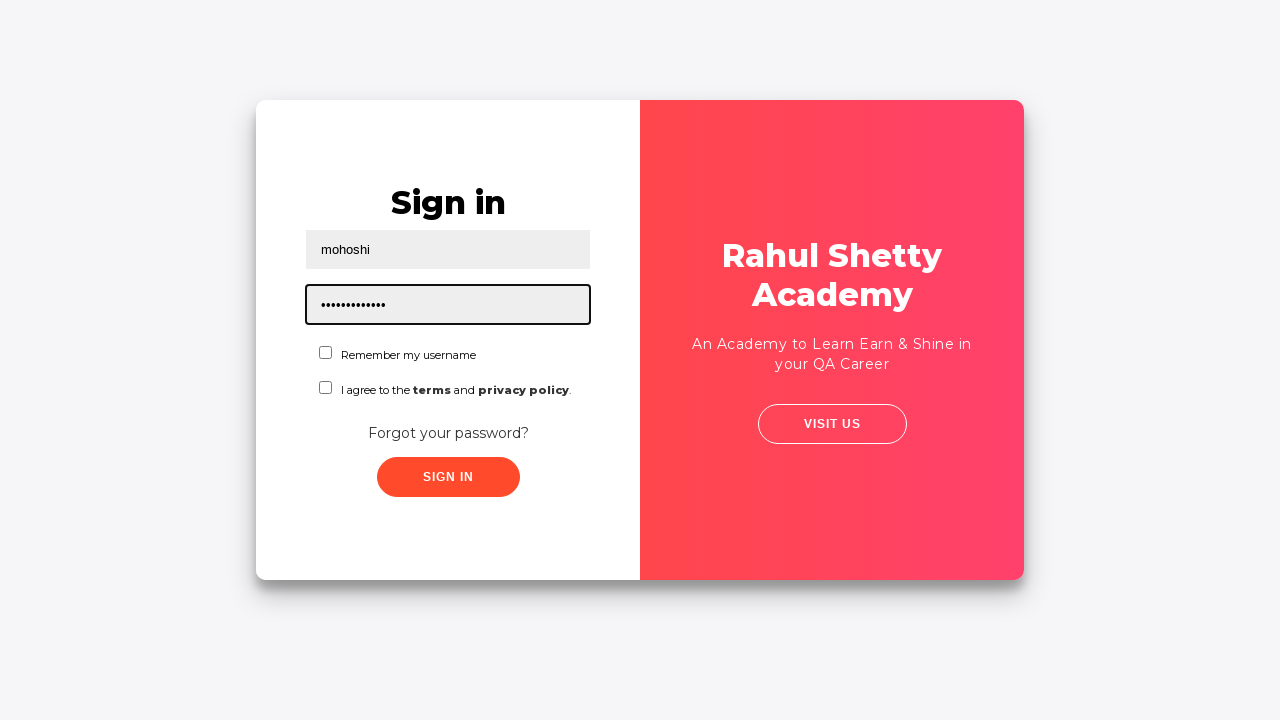

Clicked sign in button at (448, 477) on .signInBtn
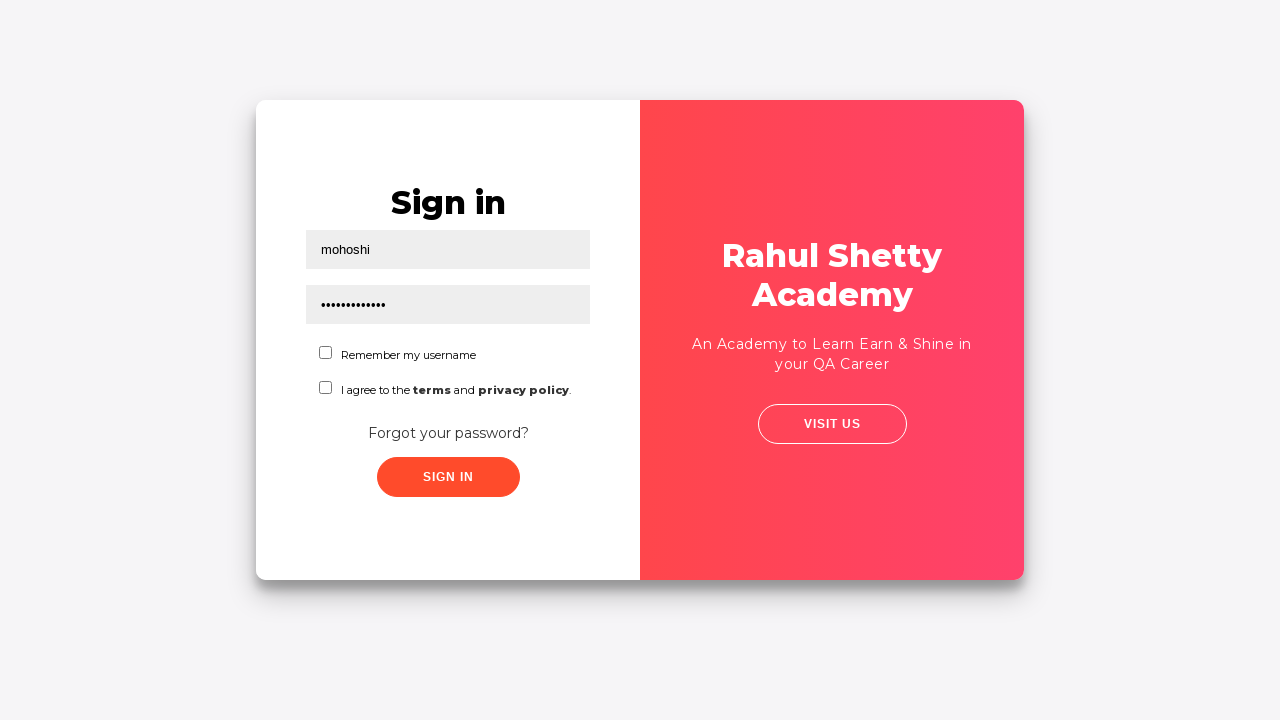

Retrieved error message: * Incorrect username or password 
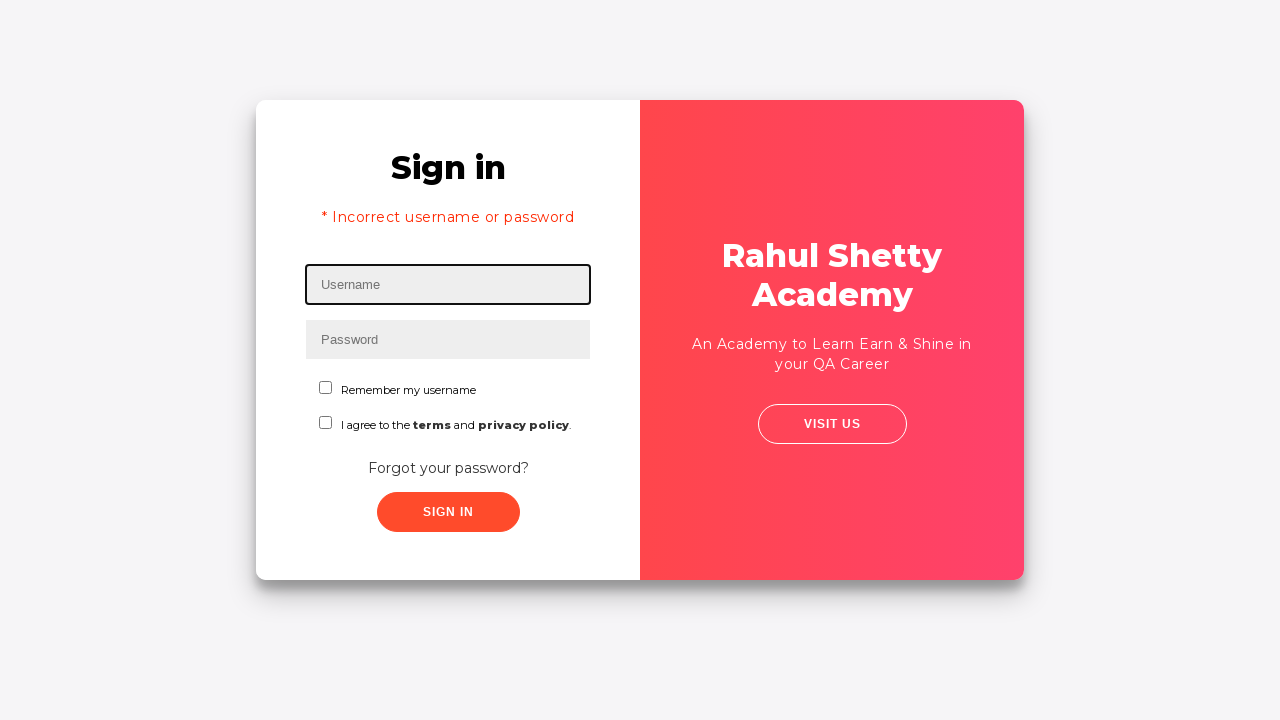

Clicked 'Forgot your password?' link at (448, 468) on text=Forgot your password?
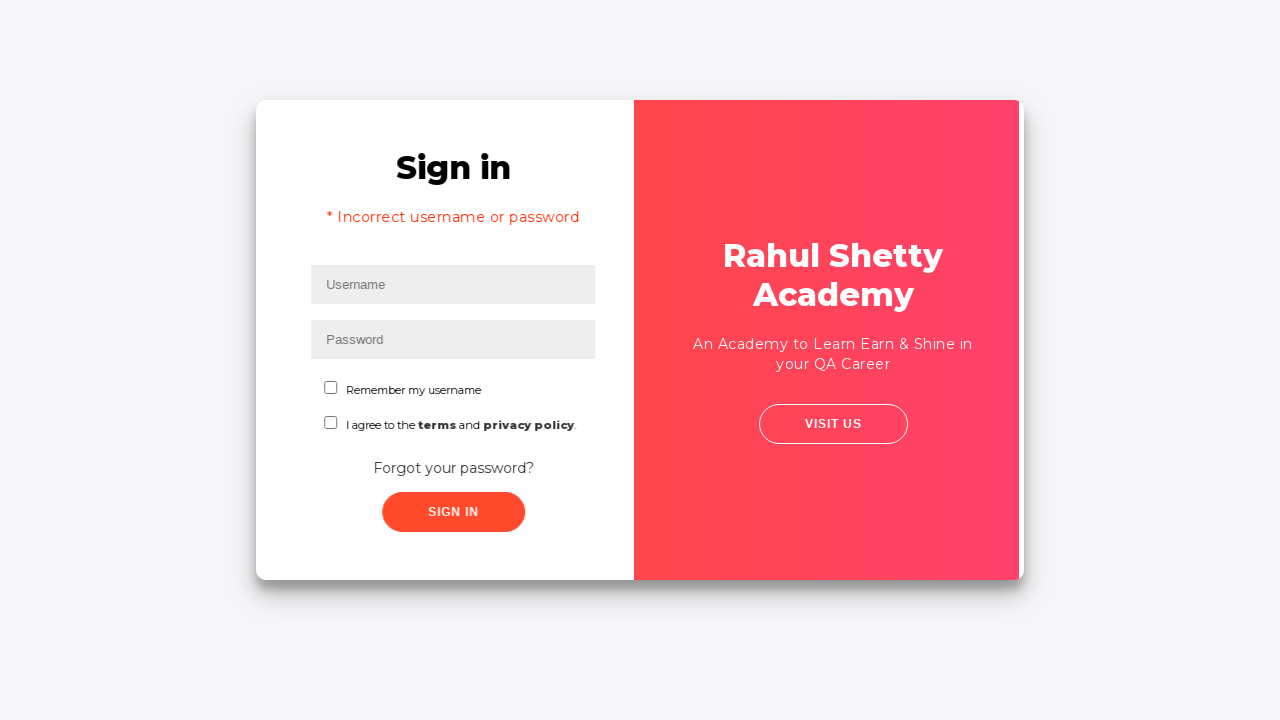

Filled name field in password reset form with 'papel' on //input[@placeholder='Name']
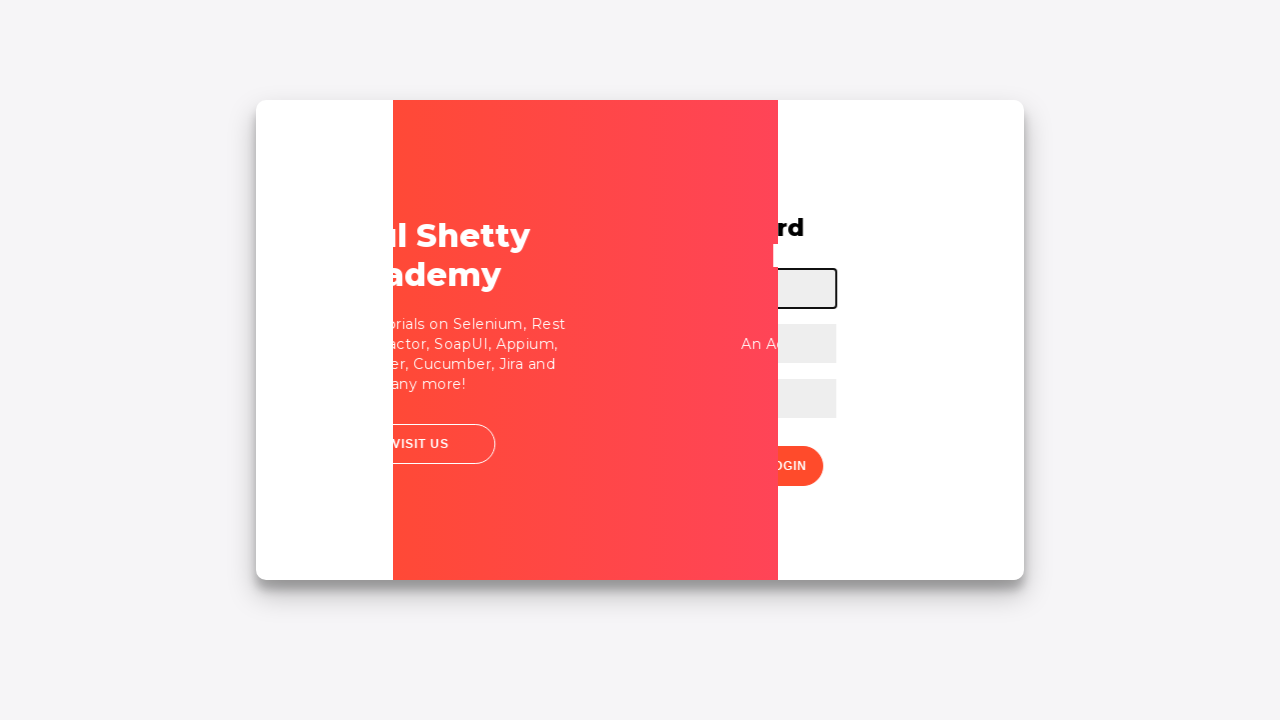

Filled email field with 'papel@gmail.com' on input[placeholder='Email']
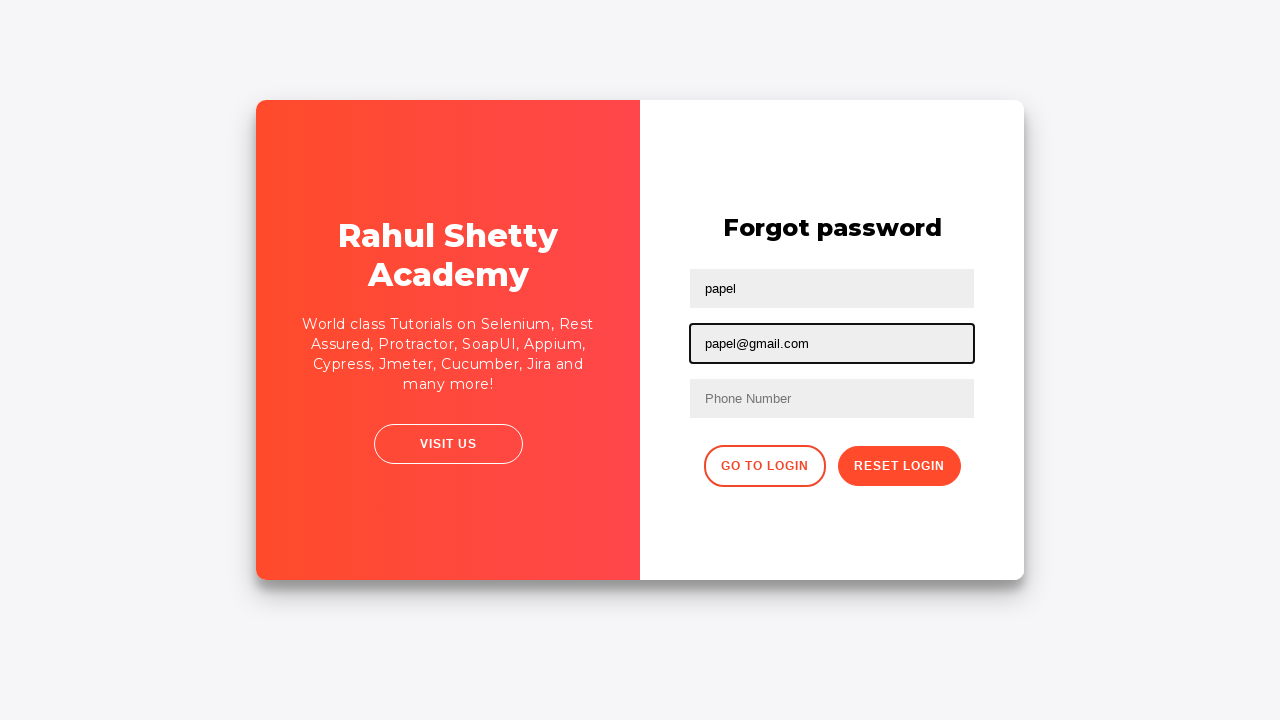

Filled phone number field with '01670102216' on //input[@type='text'][3]
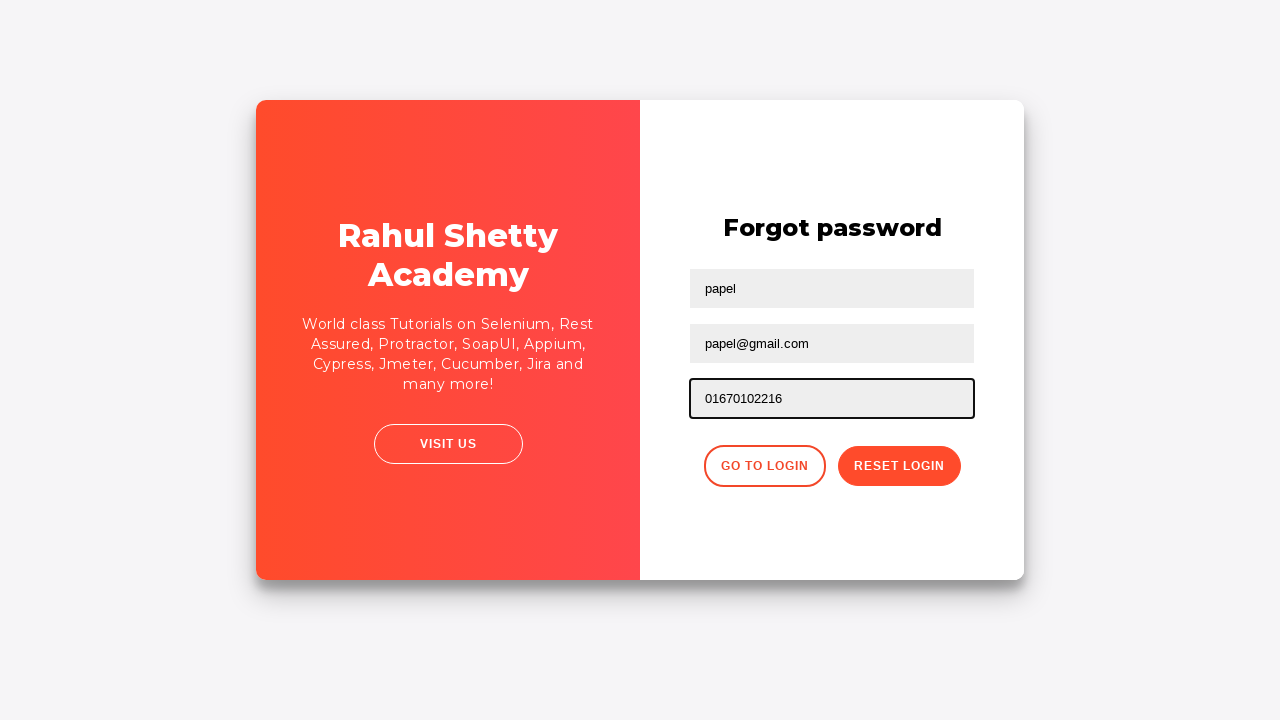

Clicked reset password button at (899, 466) on .reset-pwd-btn
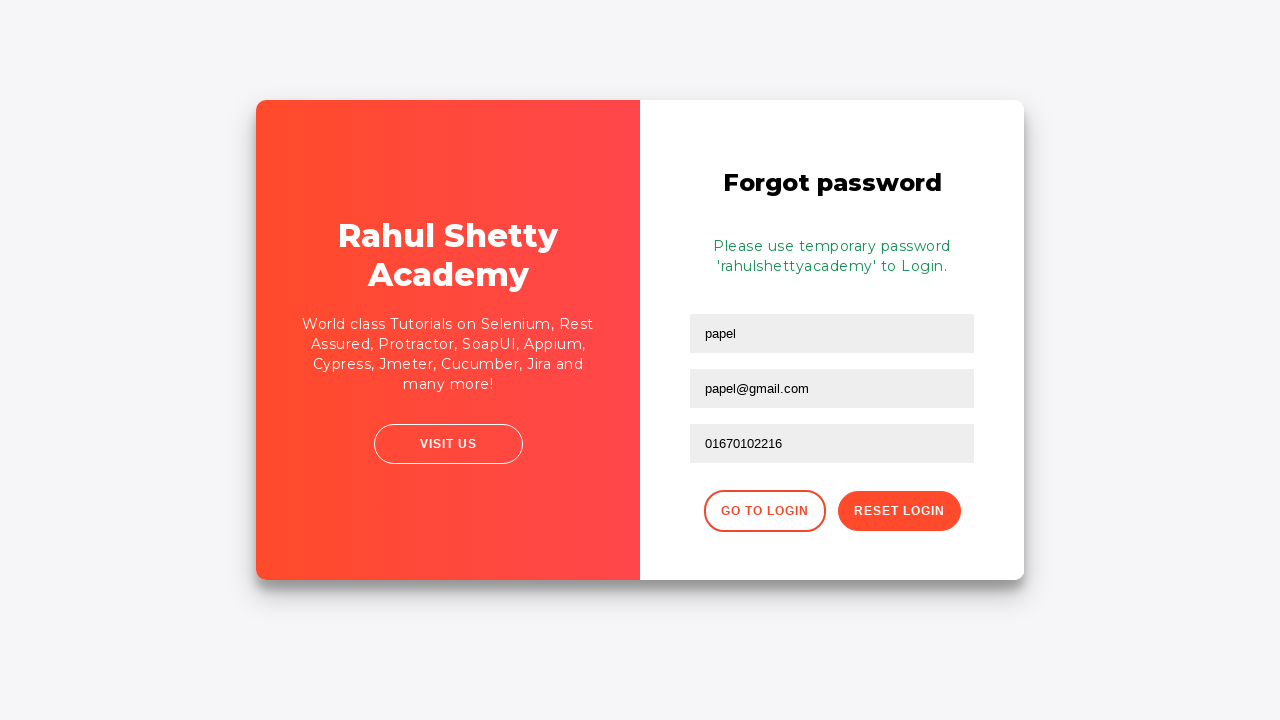

Clicked 'Go to Login' button to return to login form at (764, 511) on xpath=//div[@class='forgot-pwd-btn-conainer']/button[1]
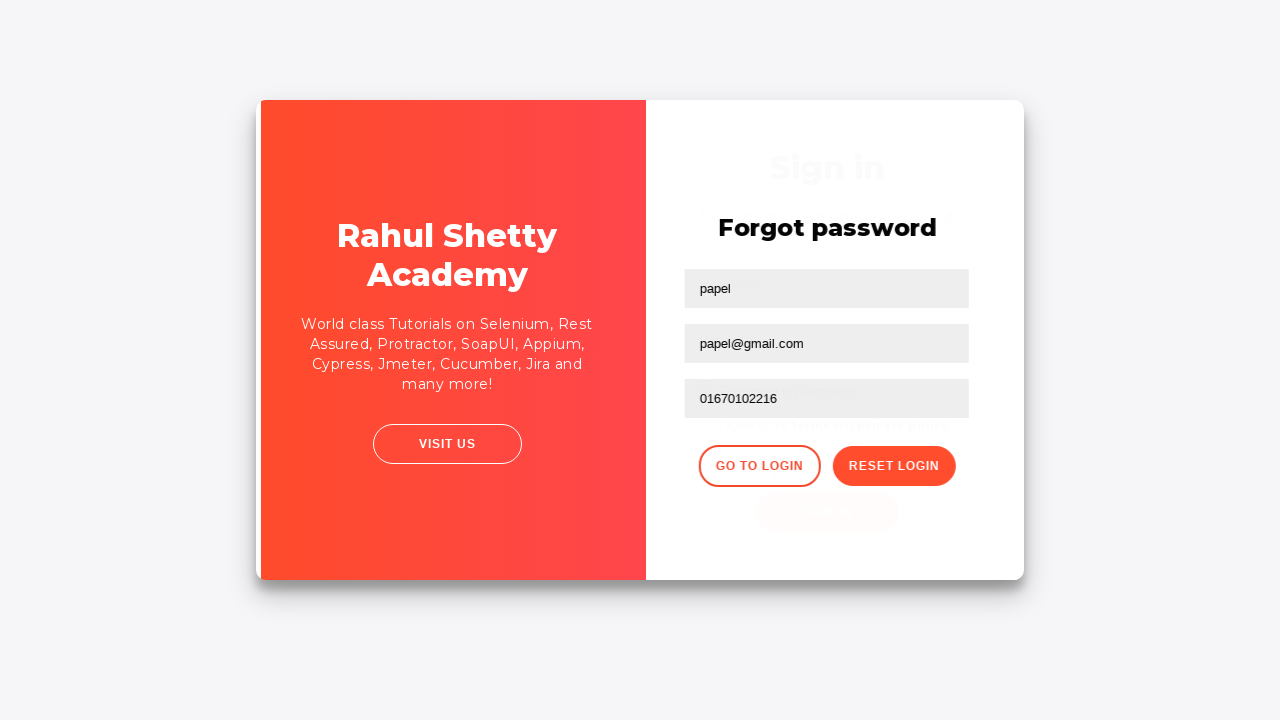

Filled username field with 'Tanvir' on #inputUsername
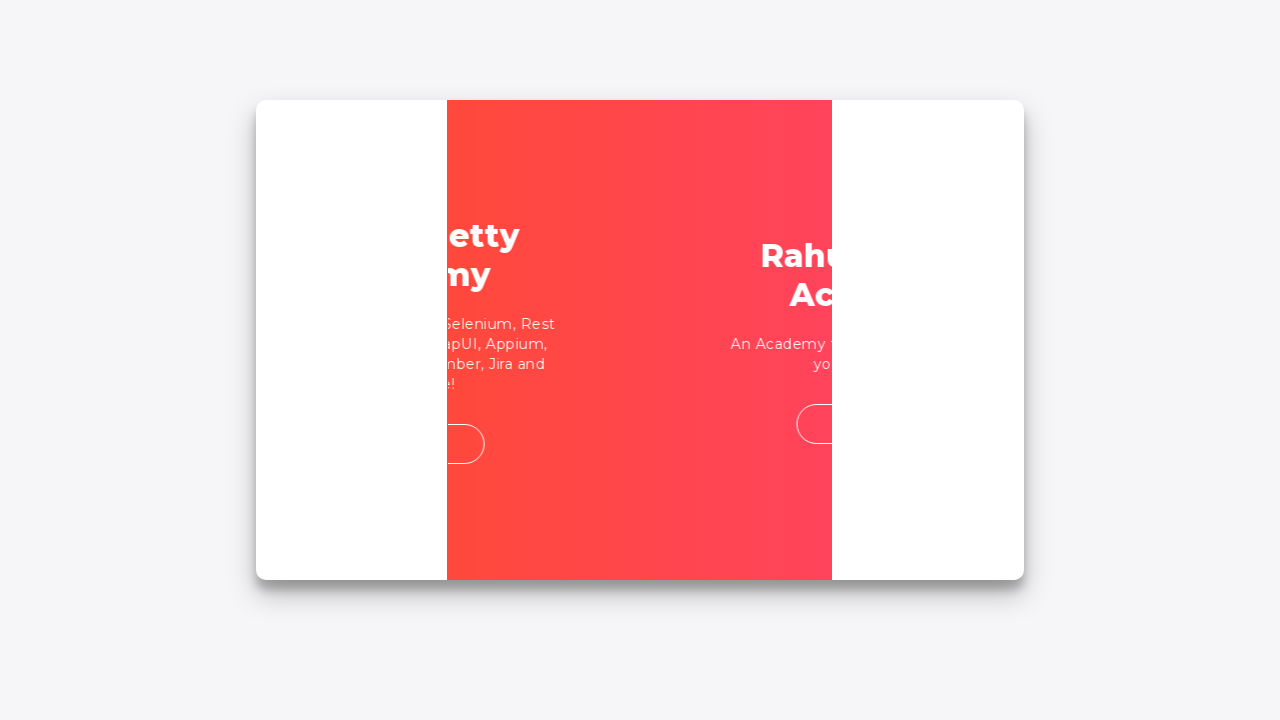

Filled password field with correct credentials 'rahulshettyacademy' on input[type*='pass']
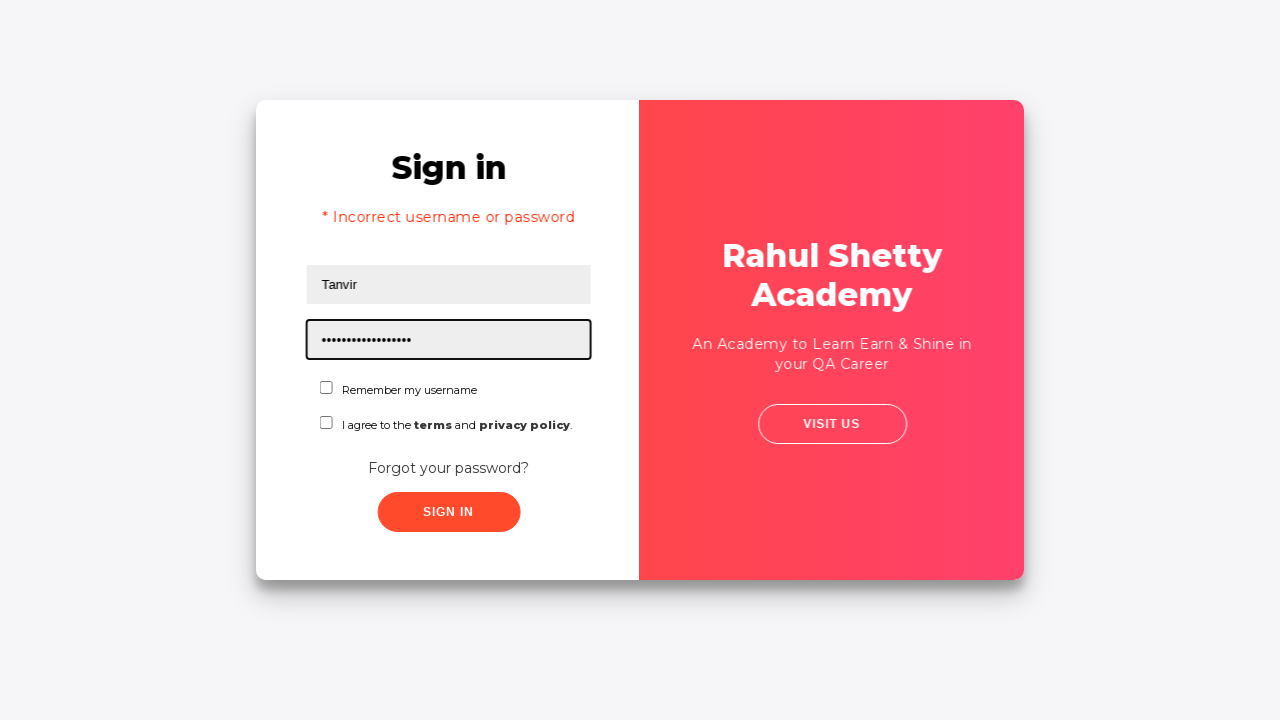

Checked the checkbox at (326, 388) on #chkboxOne
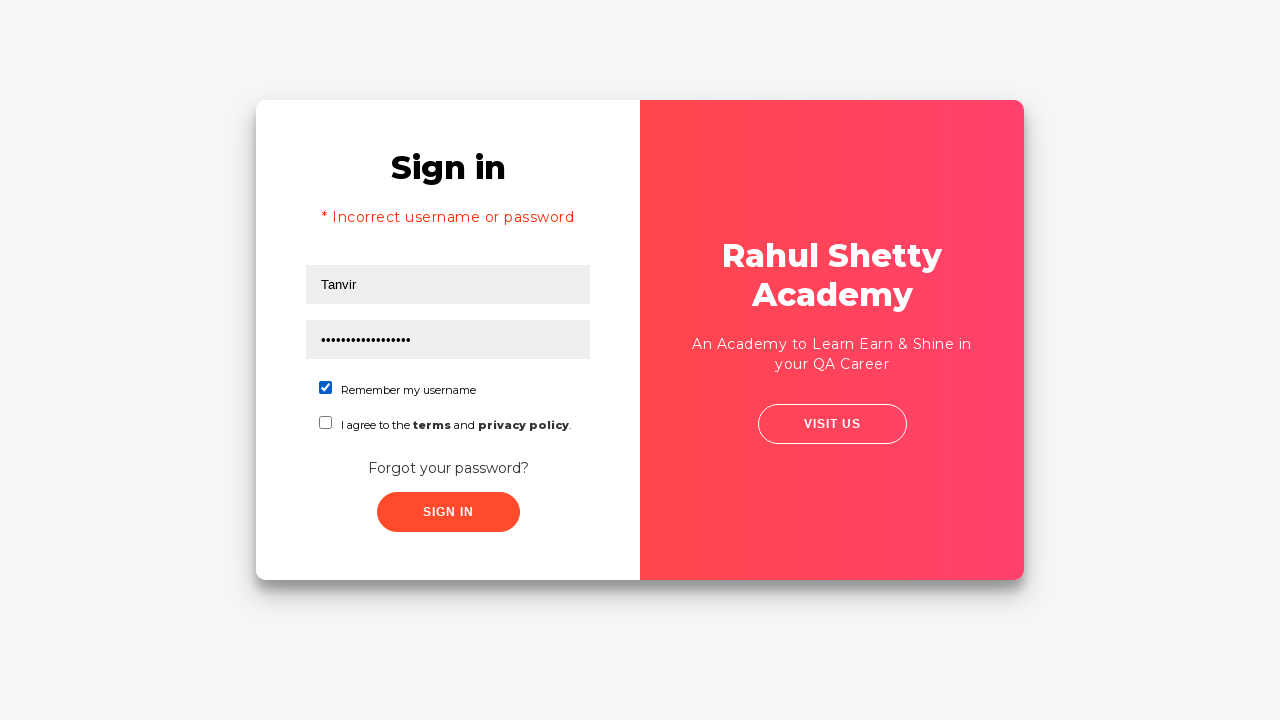

Clicked submit button to complete login at (448, 512) on xpath=//button[contains(@class,'submit')]
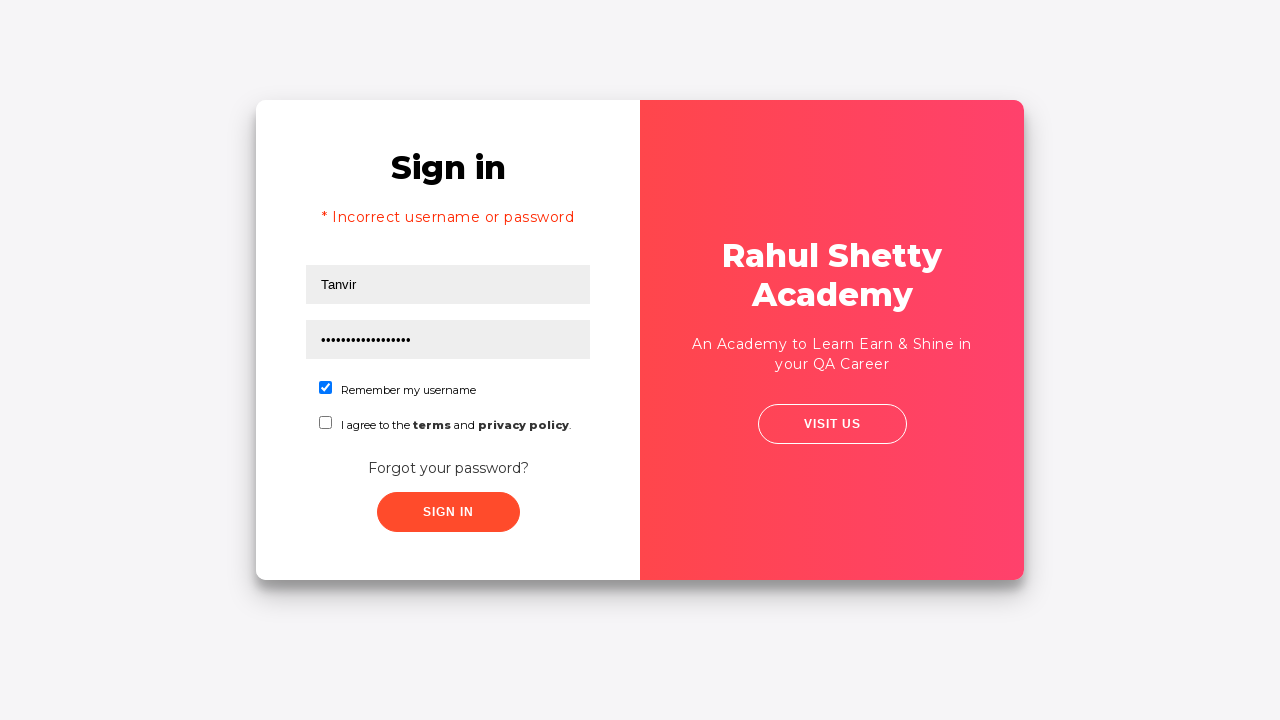

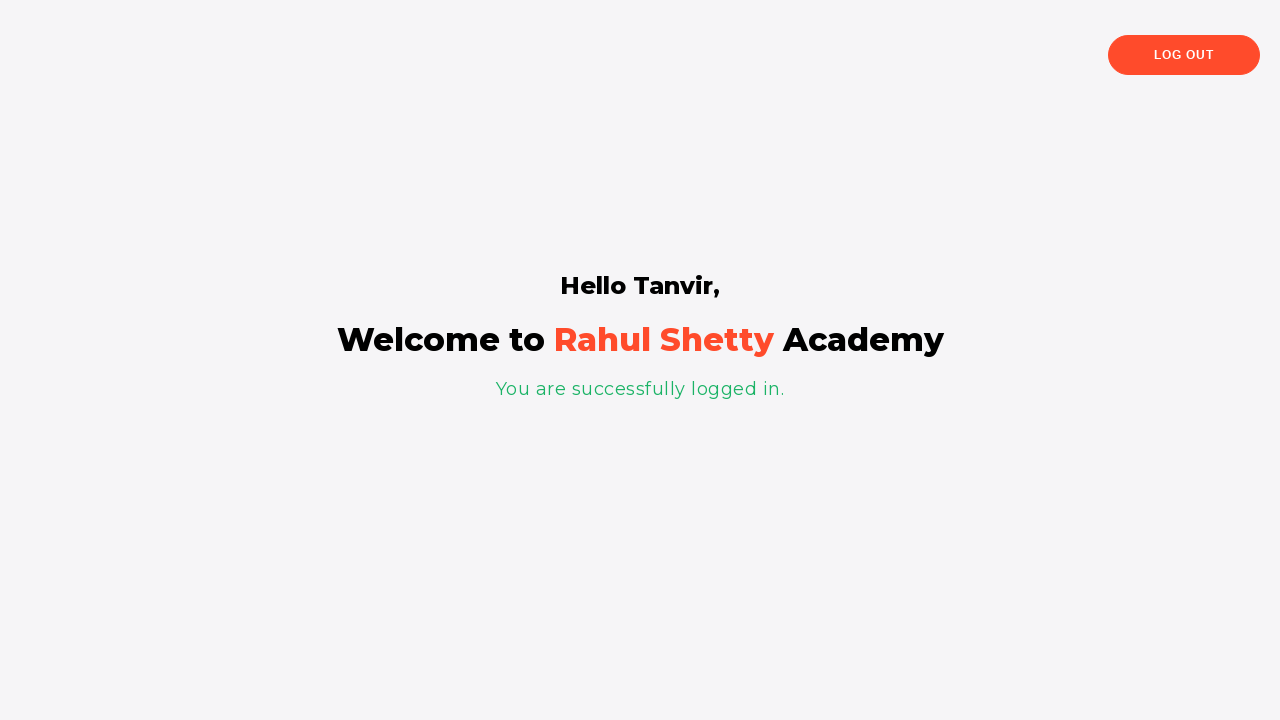